Tests login form validation with empty credentials by typing credentials, clearing both fields, clicking login, and verifying "Username is required" error message appears

Starting URL: https://www.saucedemo.com/

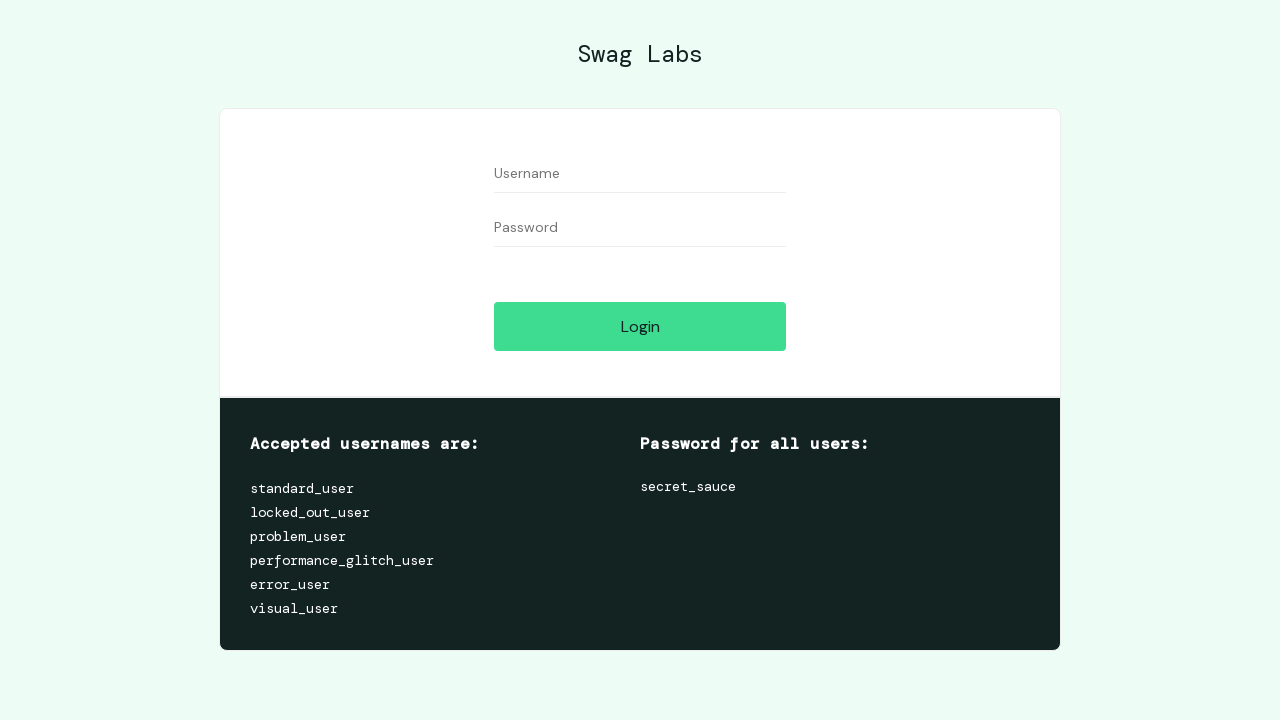

Filled username field with 'testuser123' on //input[@id='user-name']
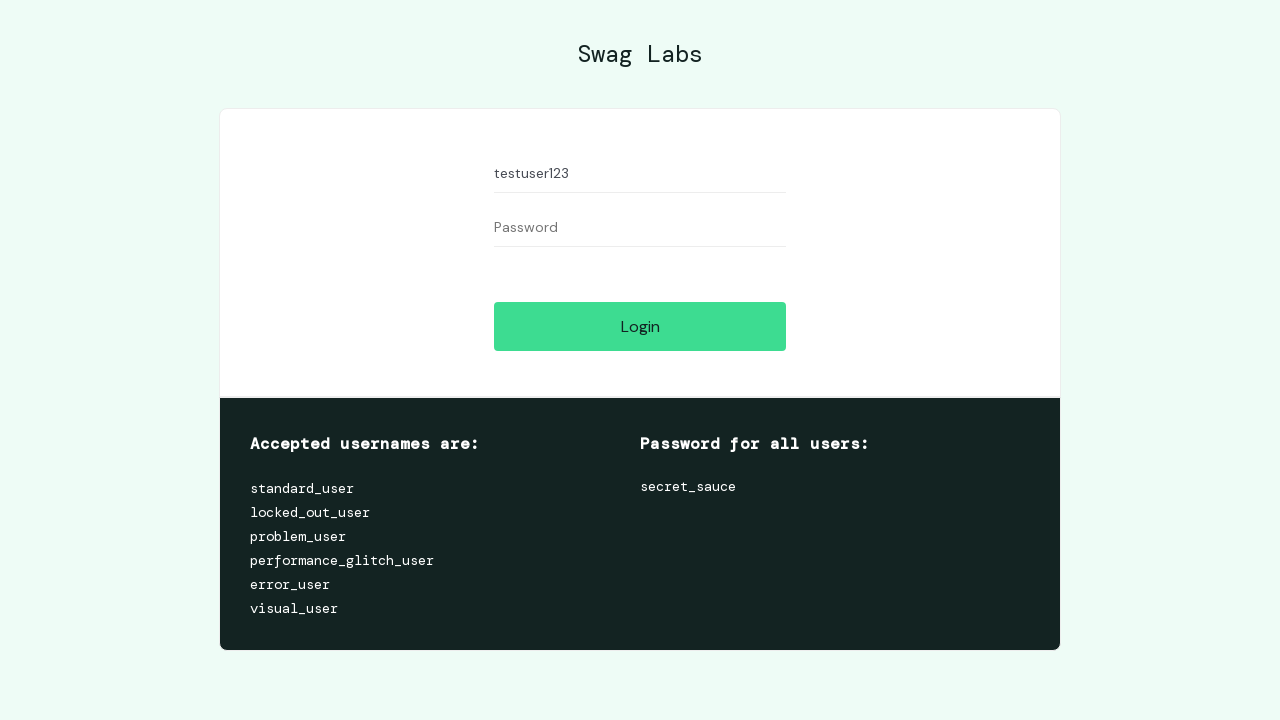

Filled password field with 'testpass456' on //input[@id='password']
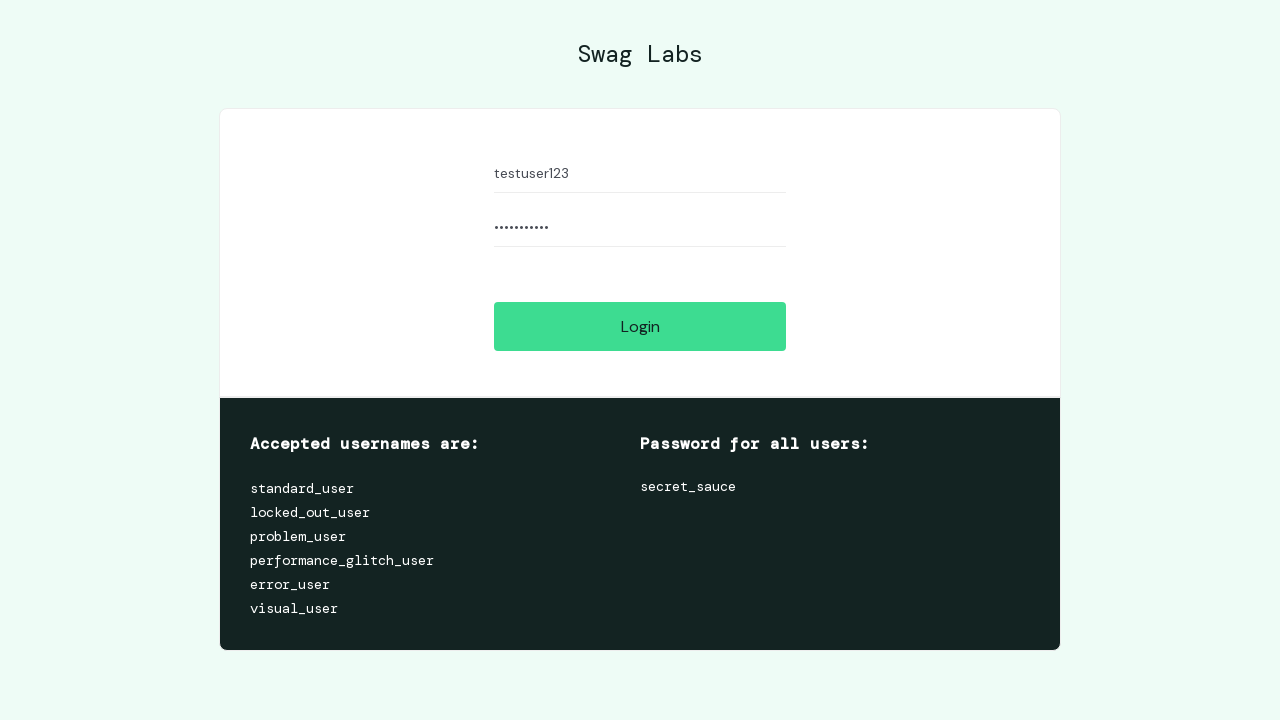

Cleared username field on //input[@id='user-name']
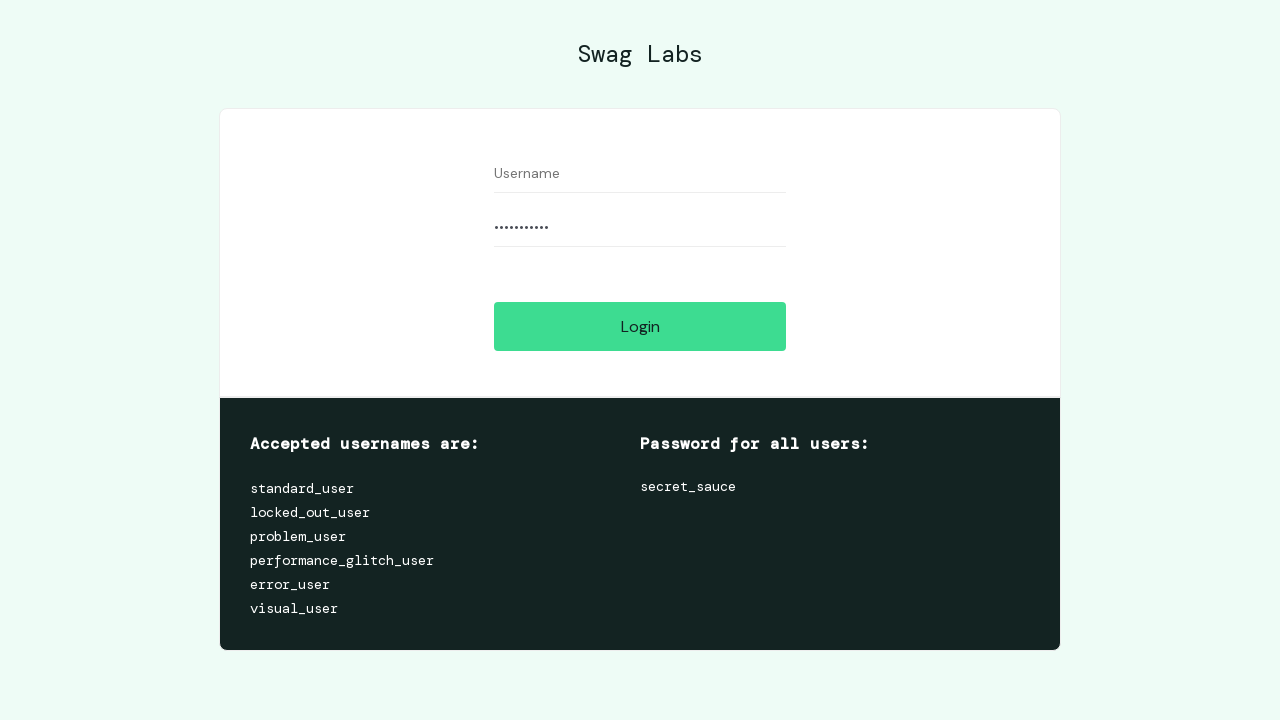

Cleared password field on //input[@id='password']
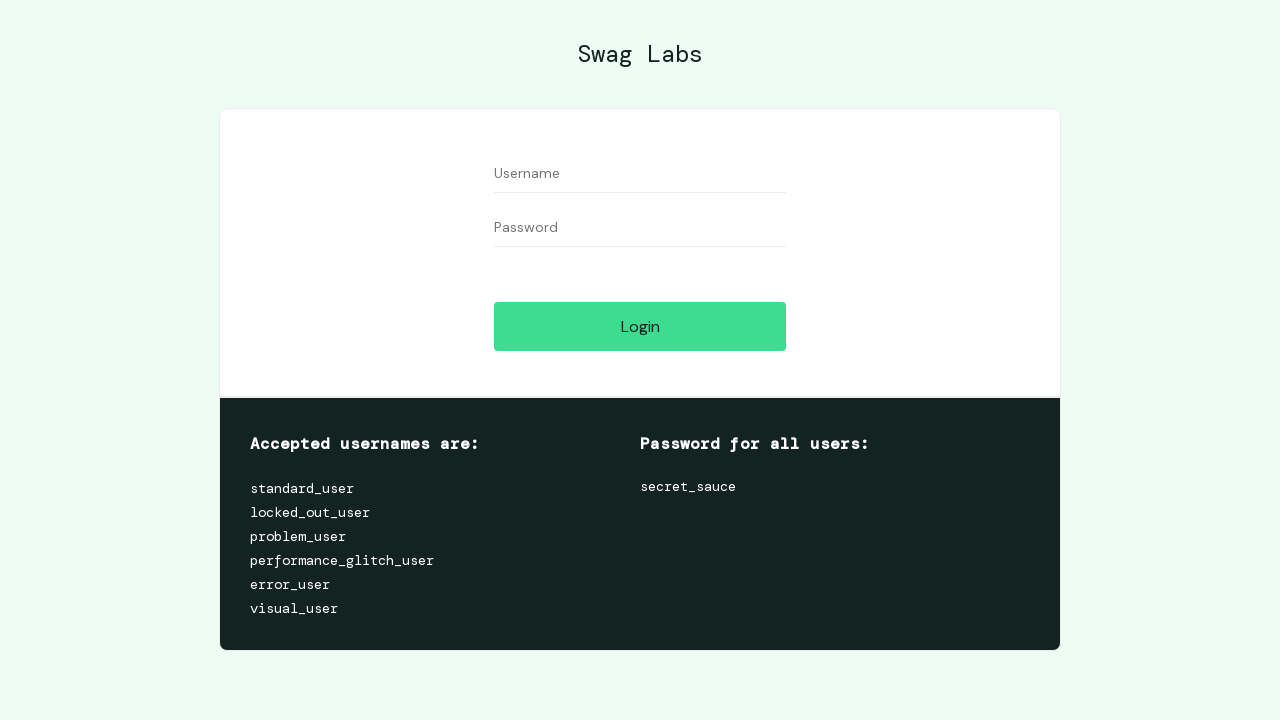

Clicked login button with empty credentials at (640, 326) on xpath=//input[@id='login-button']
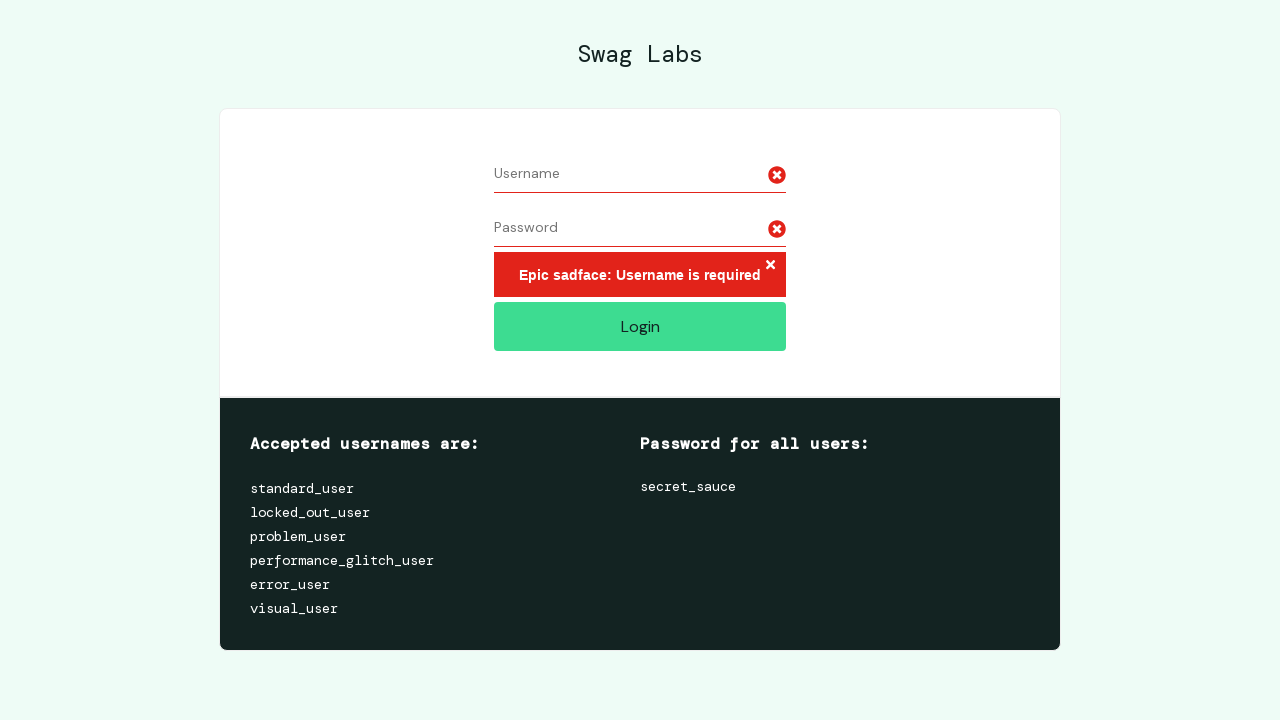

Error message element appeared
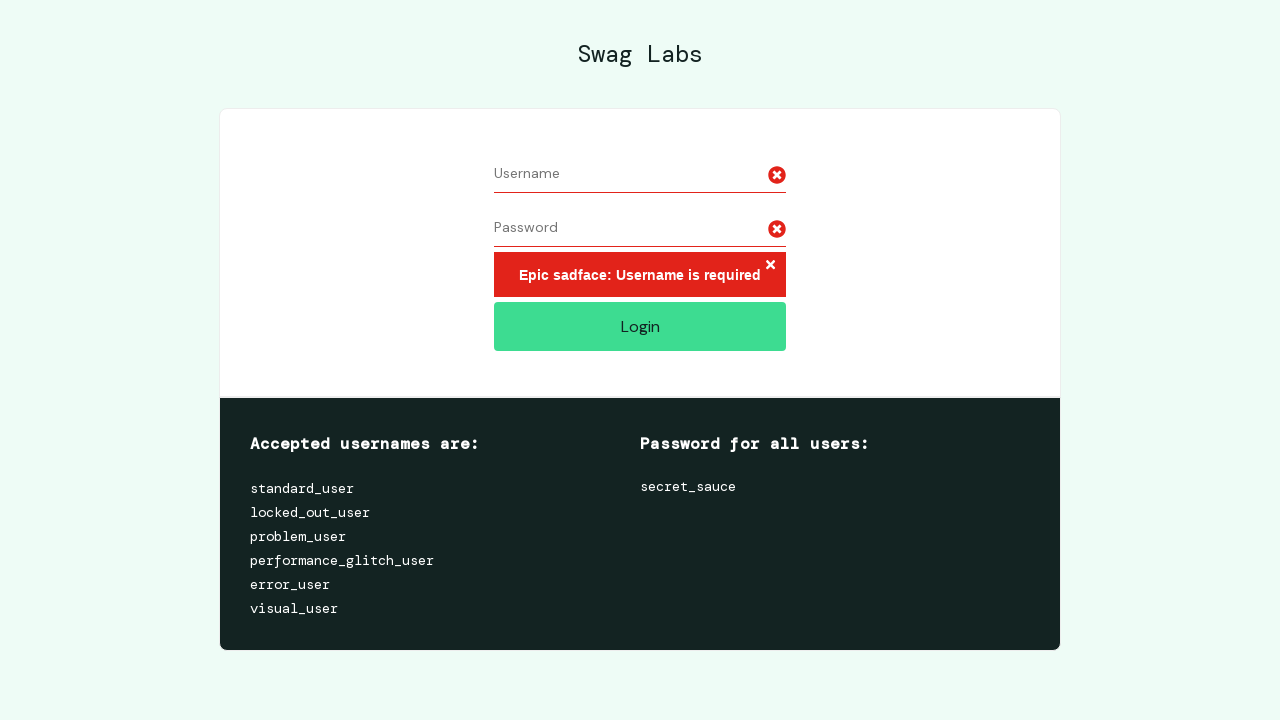

Retrieved error message text: 'Epic sadface: Username is required'
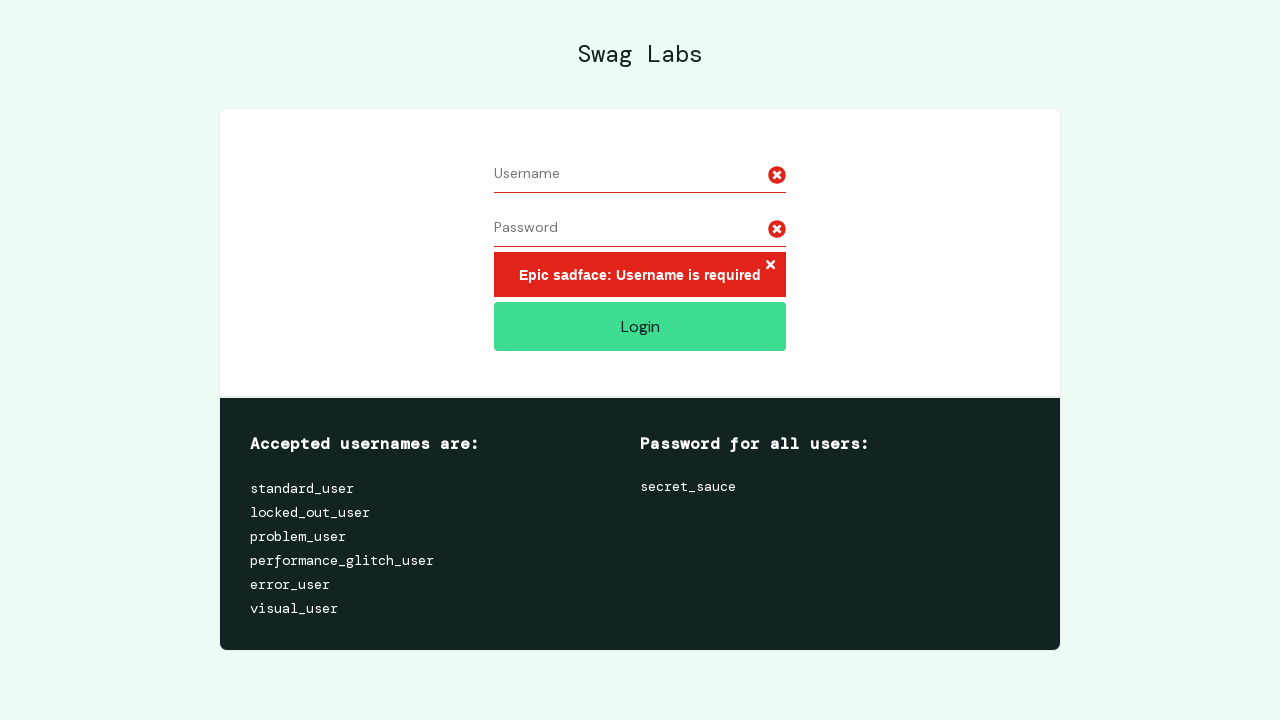

Verified 'Username is required' error message is displayed
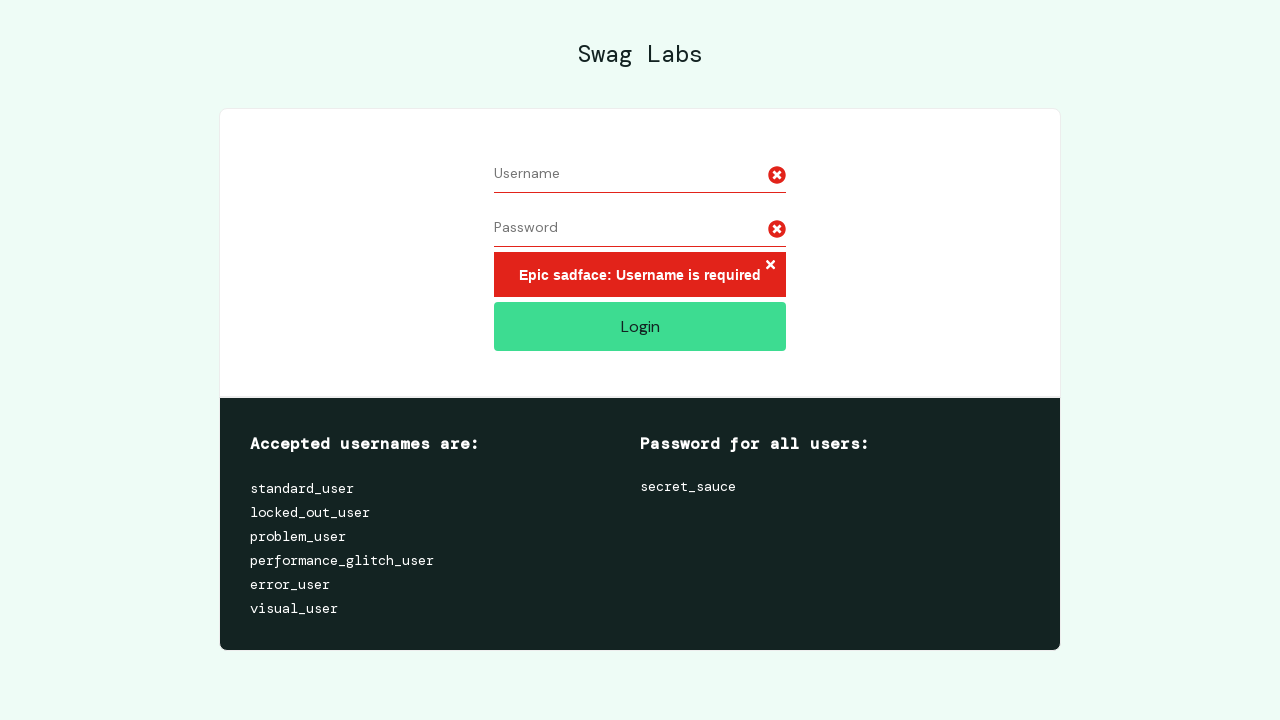

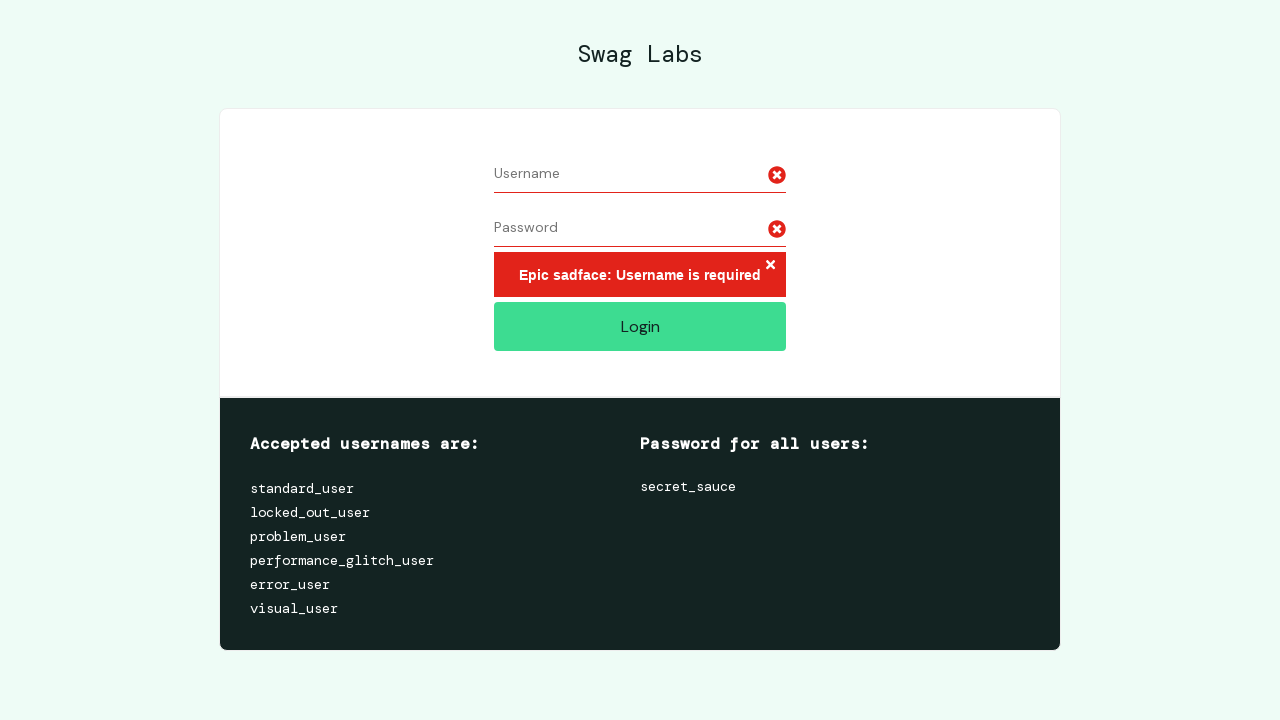